Tests user registration functionality on ParaBank demo site by navigating to the registration page, filling out the form with generated user details, submitting, and verifying the welcome message appears.

Starting URL: https://parabank.parasoft.com/parabank/index.htm

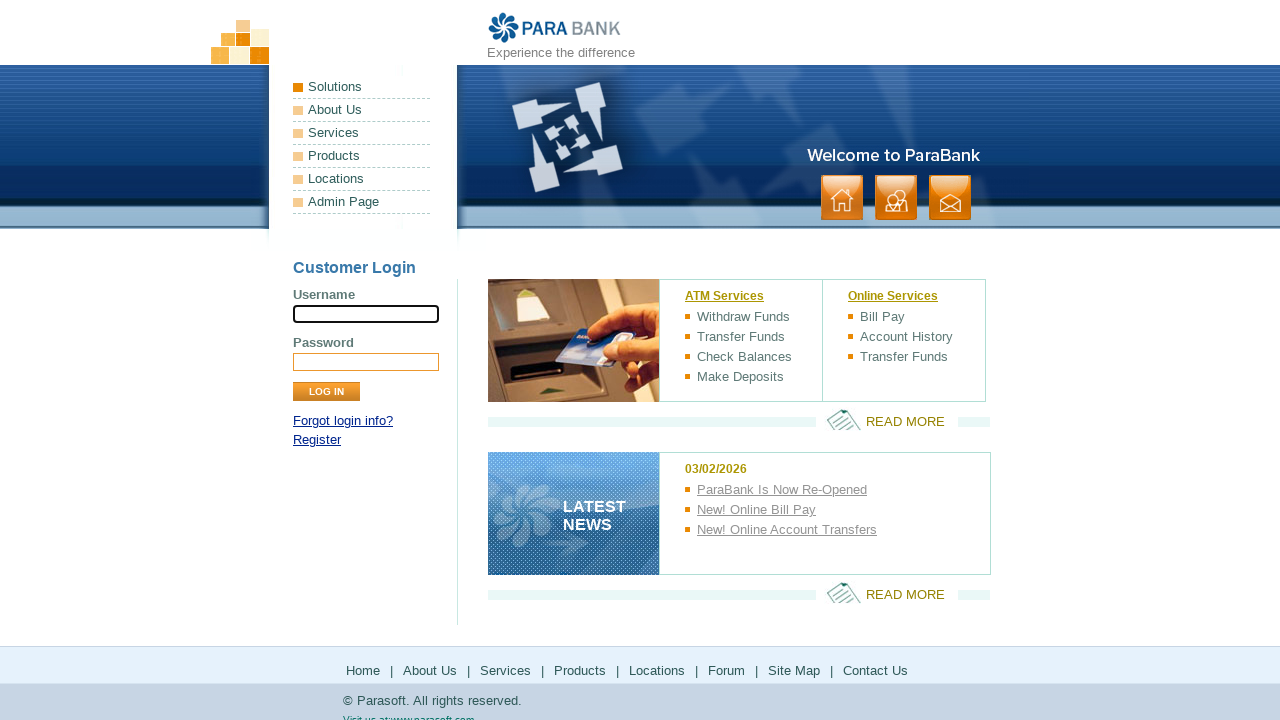

Clicked on the Register link at (317, 440) on a[href*='register']
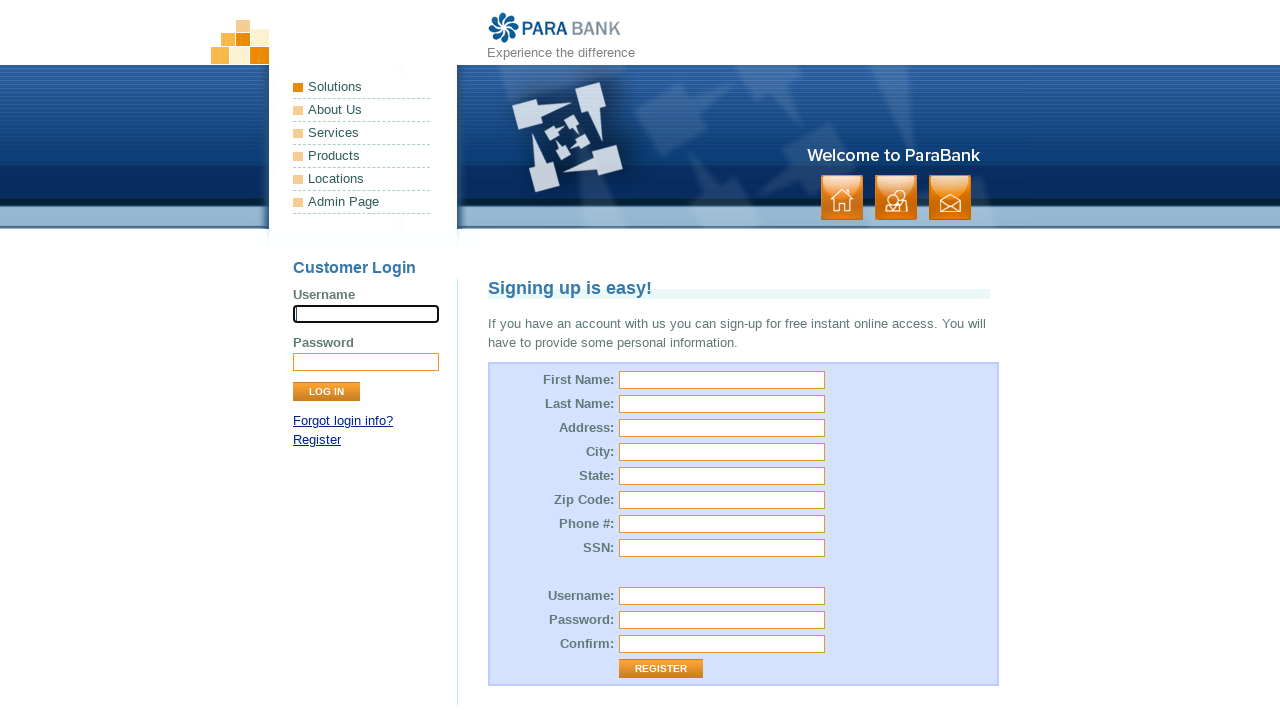

Registration form loaded successfully
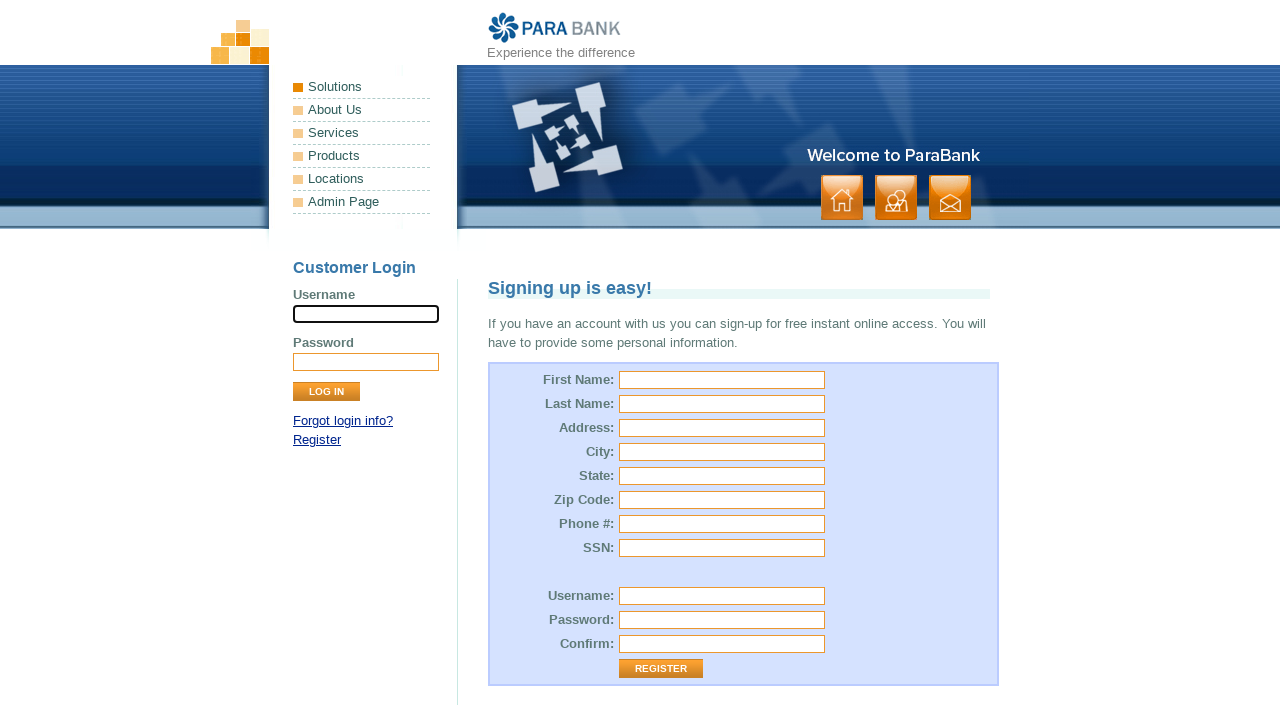

Filled first name field with 'John' on input[id='customer.firstName']
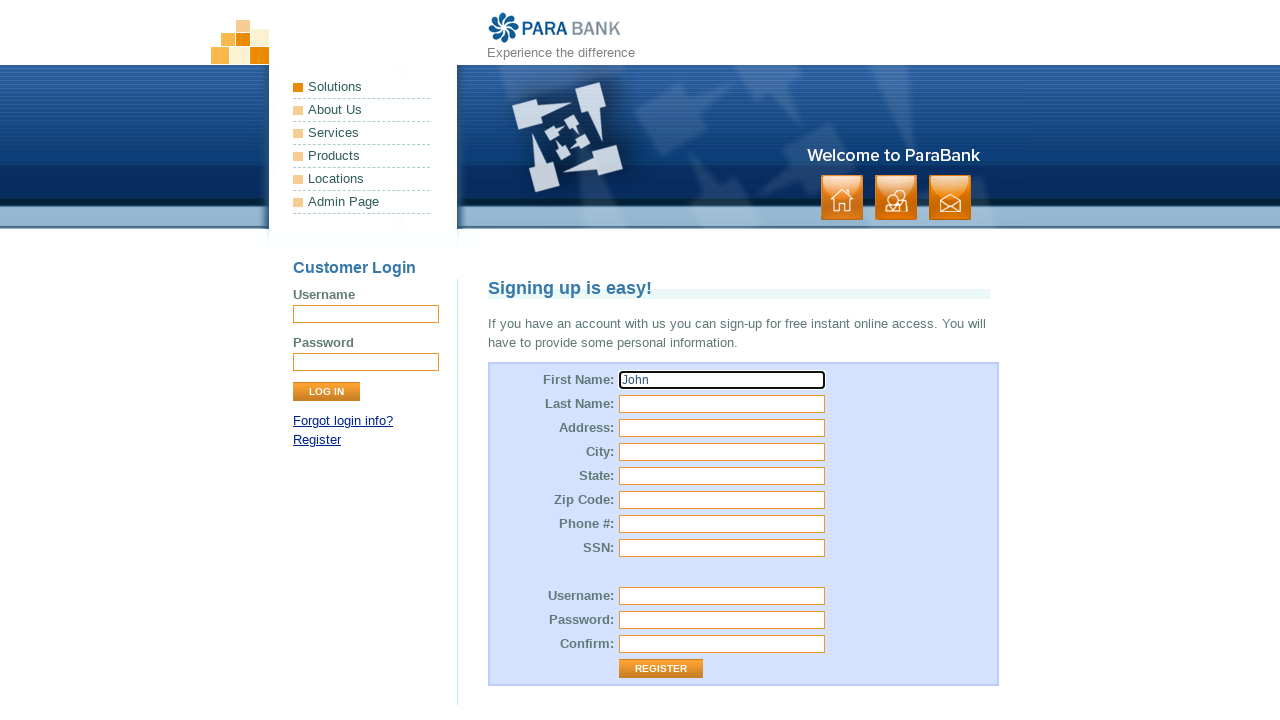

Filled last name field with 'Doe' on input[id='customer.lastName']
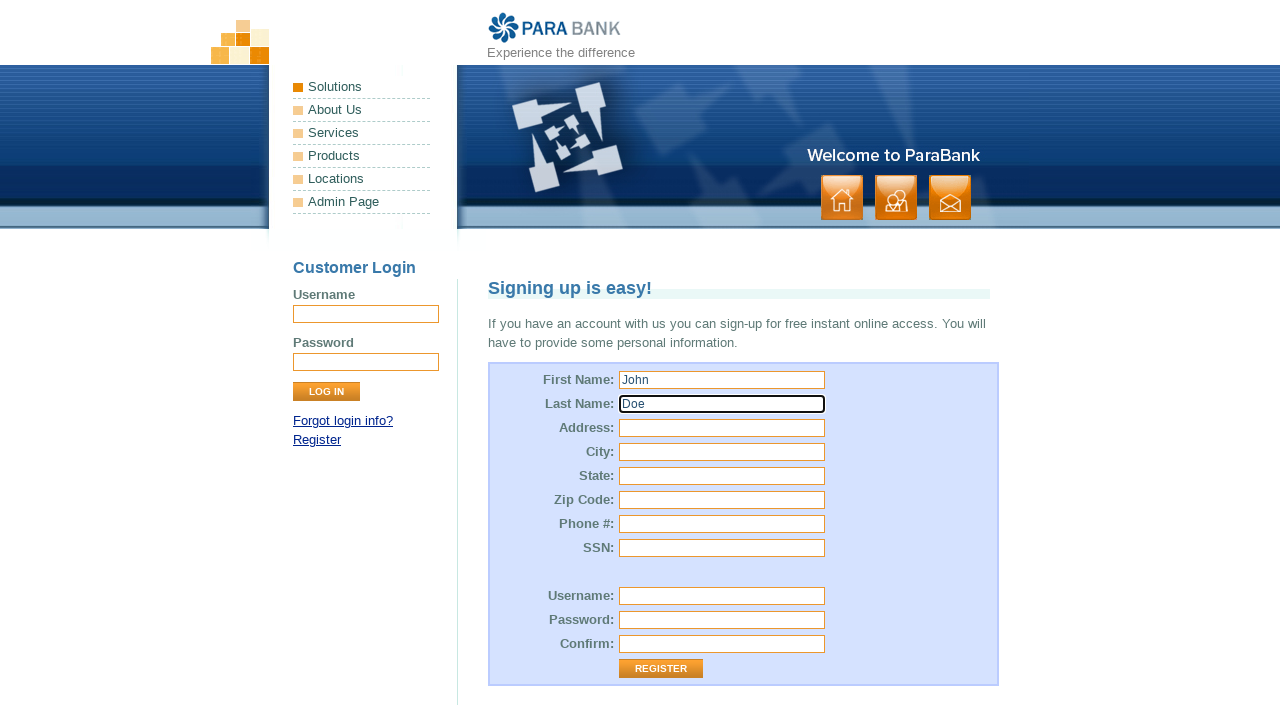

Filled street address field with '123 Test Street' on input[id='customer.address.street']
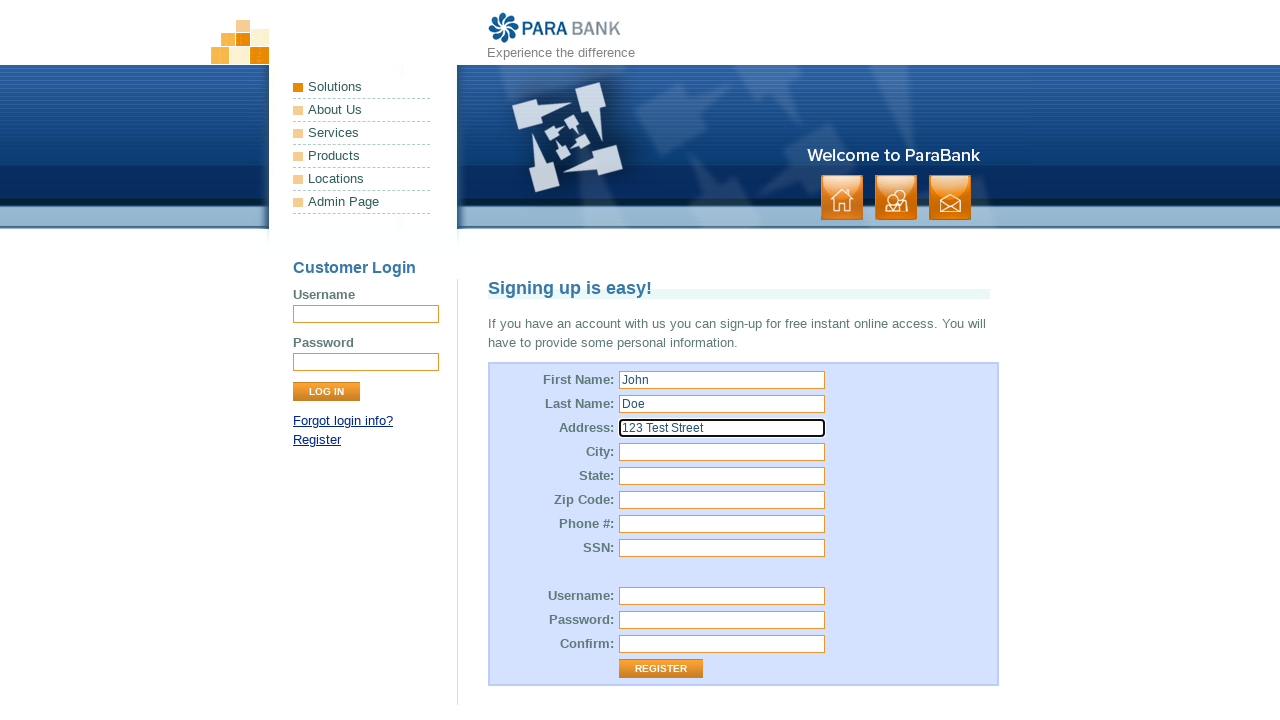

Filled city field with 'TestCity' on input[id='customer.address.city']
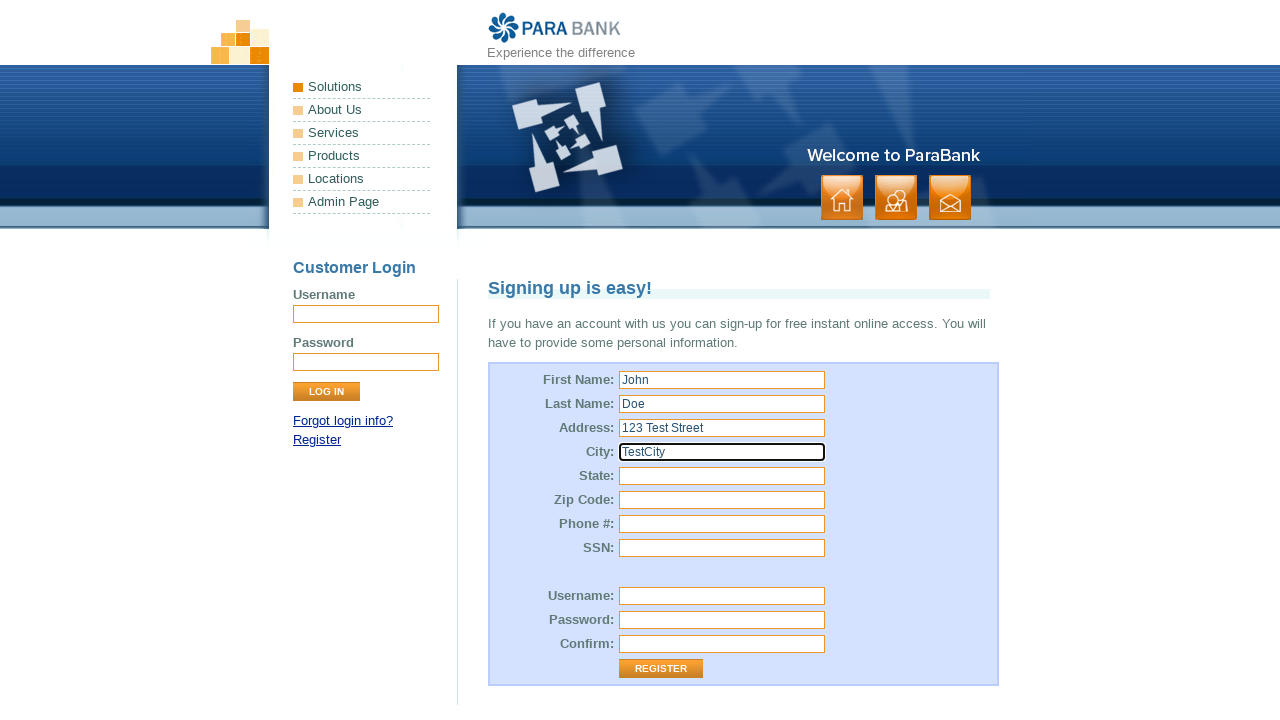

Filled state field with 'CA' on input[id='customer.address.state']
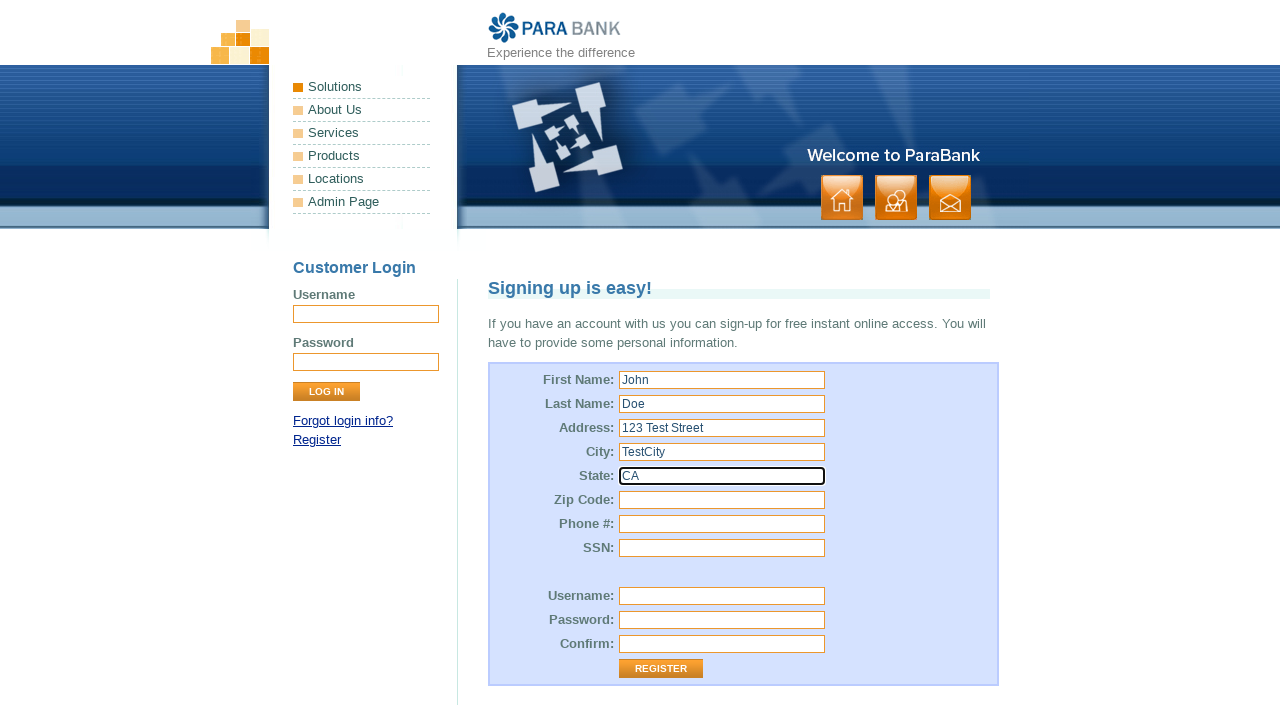

Filled zip code field with '90210' on input[id='customer.address.zipCode']
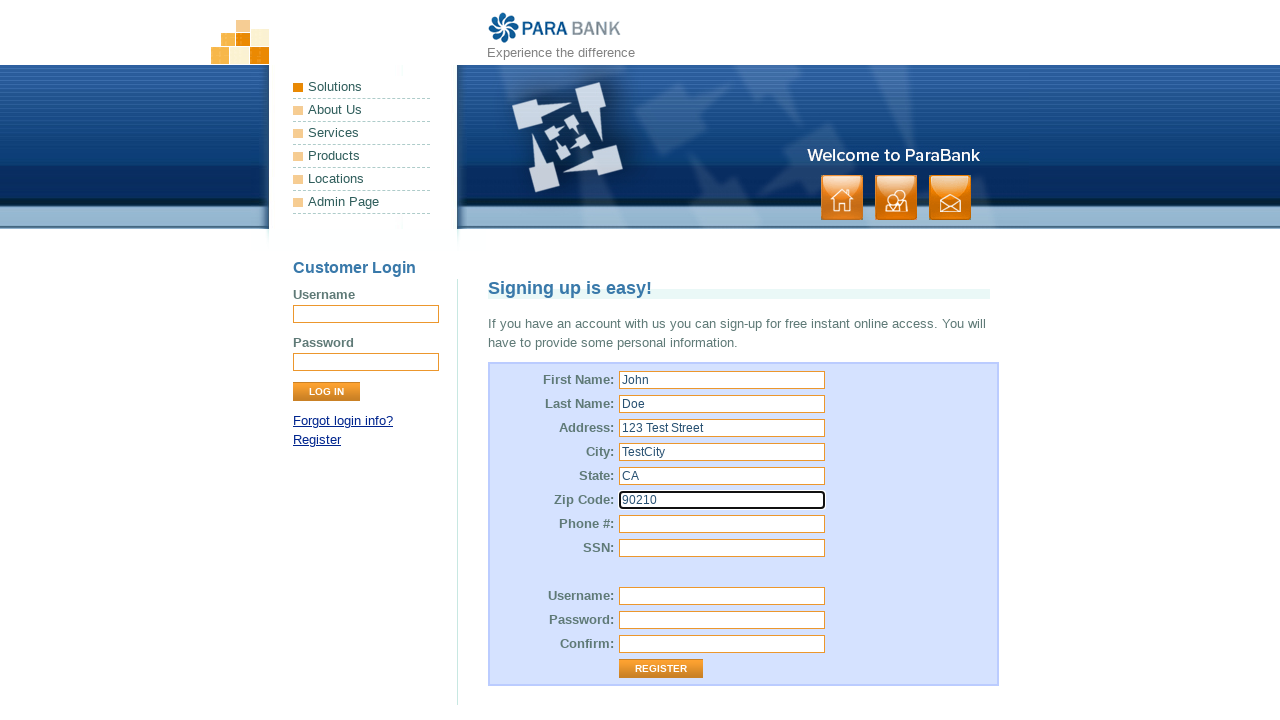

Filled phone number field with '5551234567' on input[id='customer.phoneNumber']
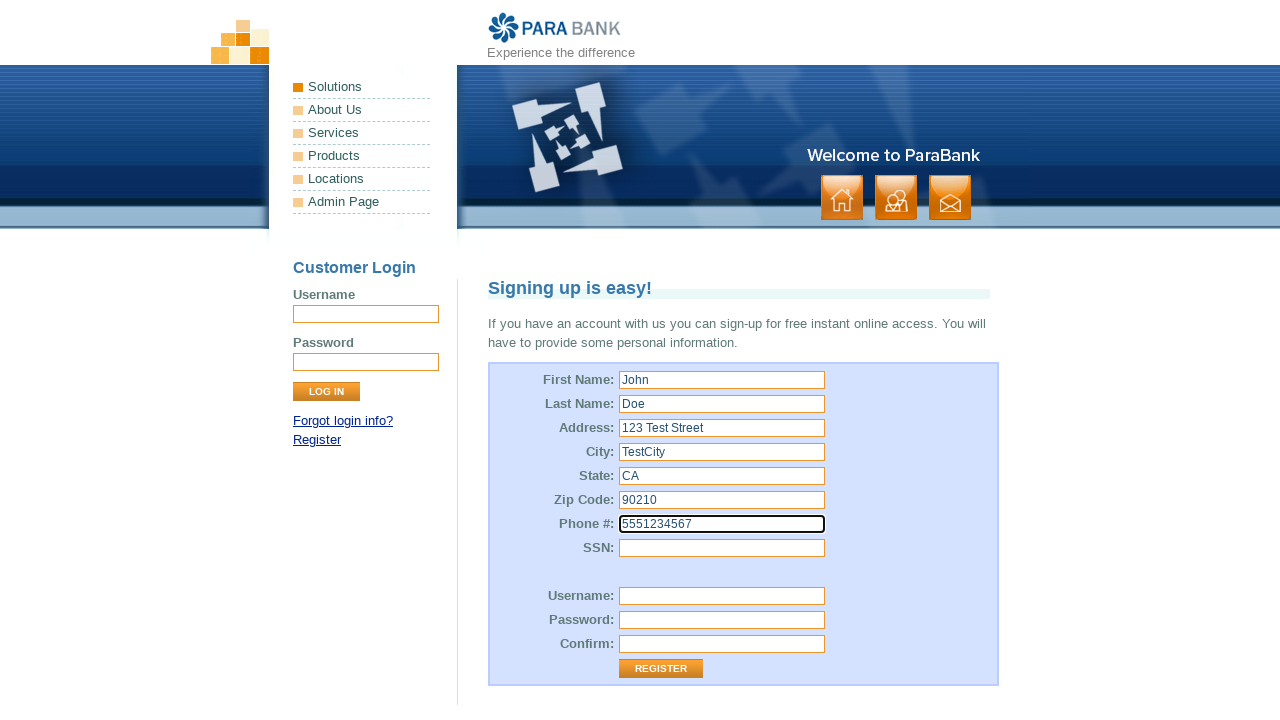

Filled SSN field with '123456789' on input[id='customer.ssn']
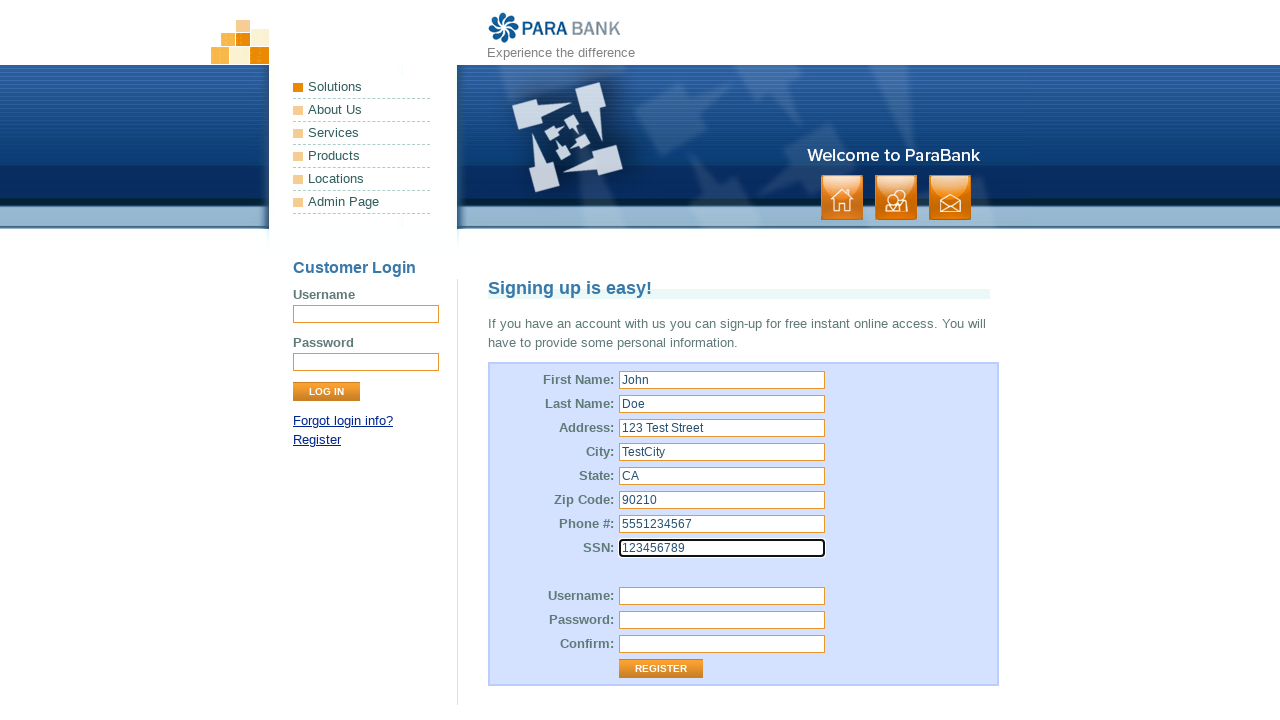

Filled username field with generated username '04bufynk0h' on input[id='customer.username']
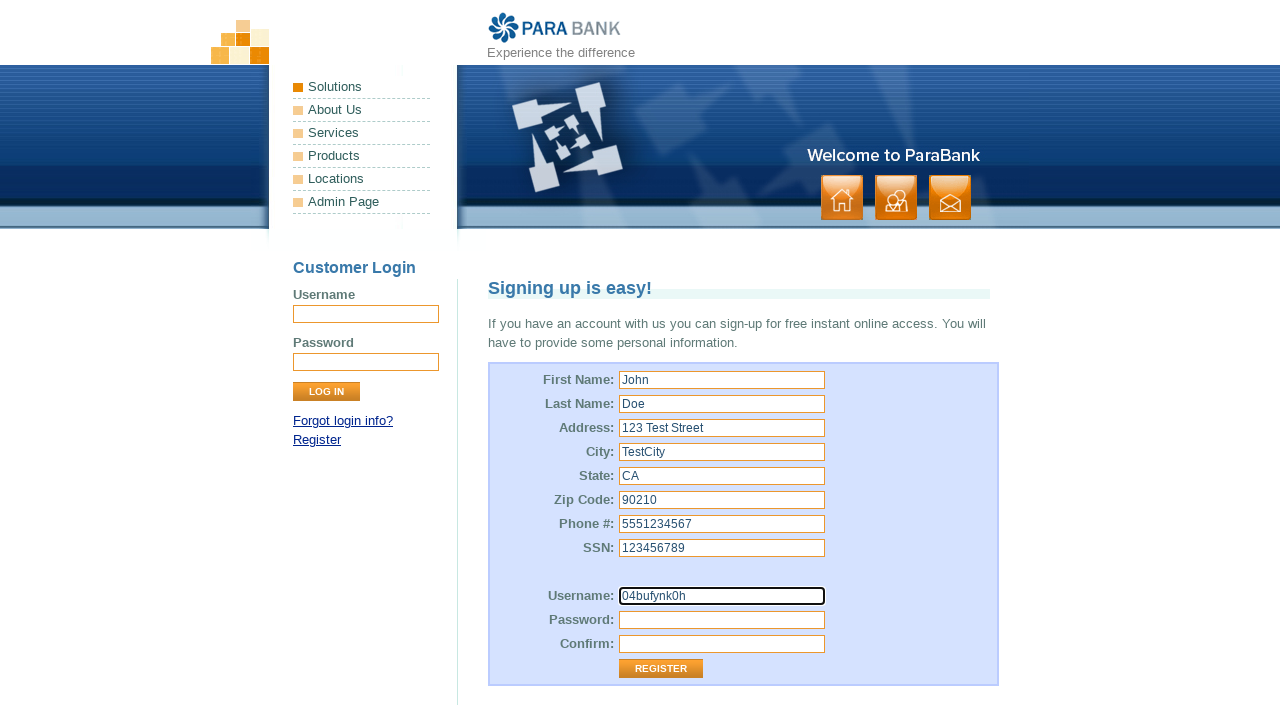

Filled password field with generated password on input[id='customer.password']
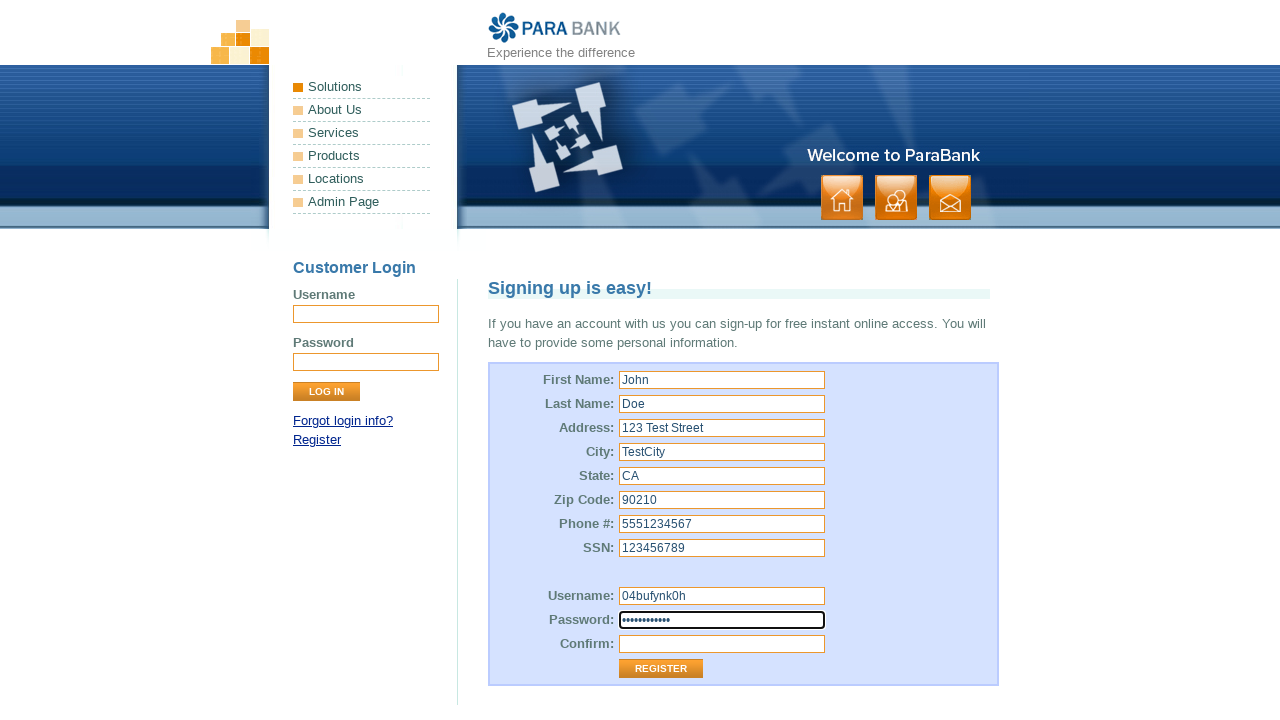

Filled password confirmation field on input[id='repeatedPassword']
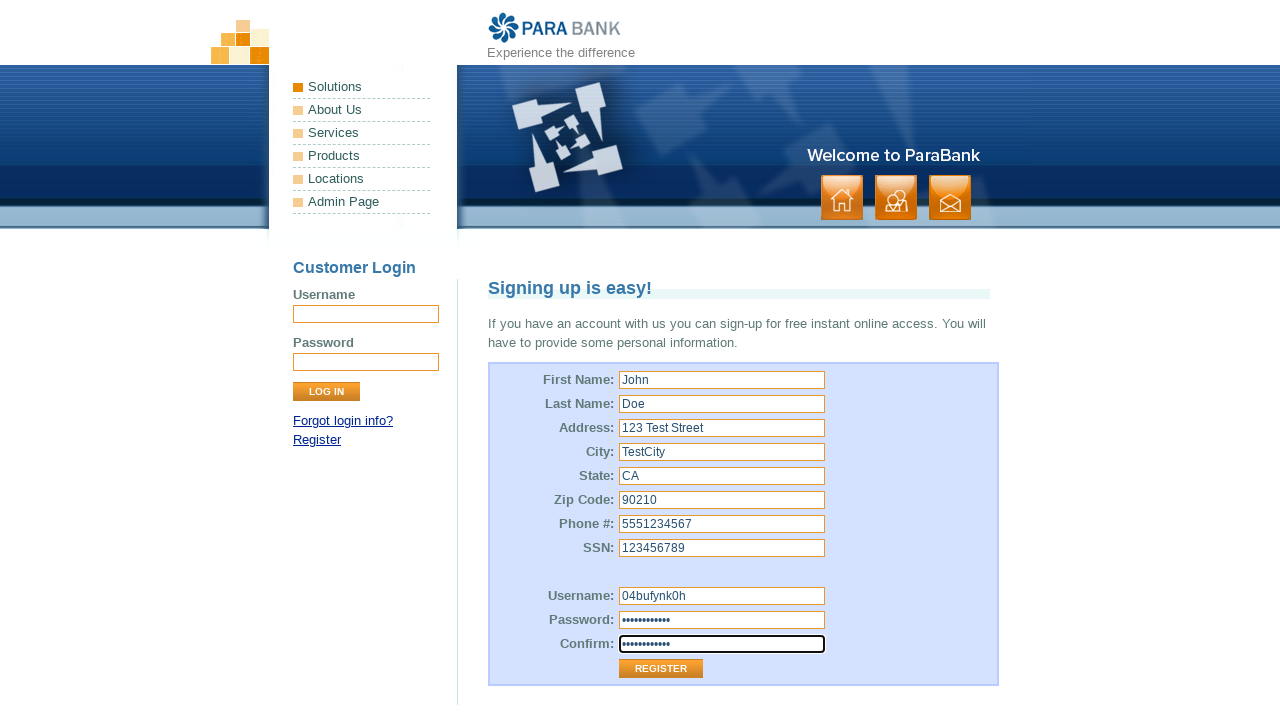

Clicked Register button to submit the form at (661, 669) on input[value='Register']
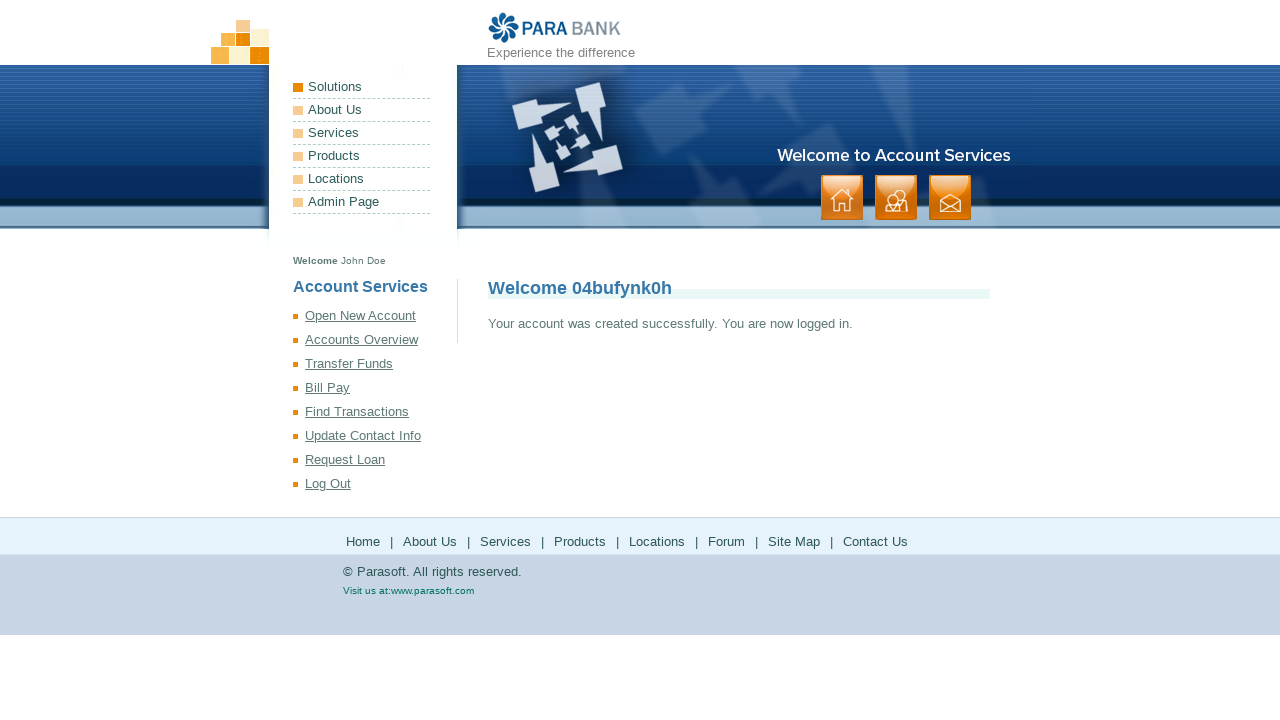

Welcome message with username '04bufynk0h' appeared successfully
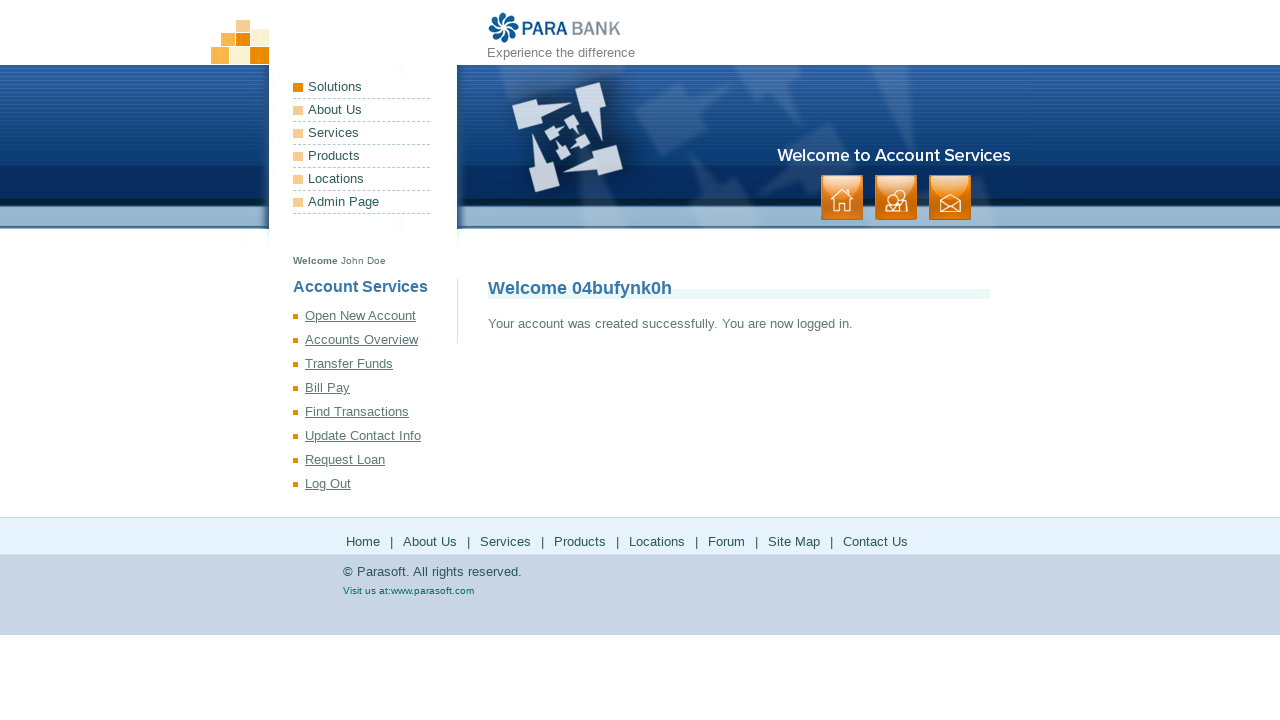

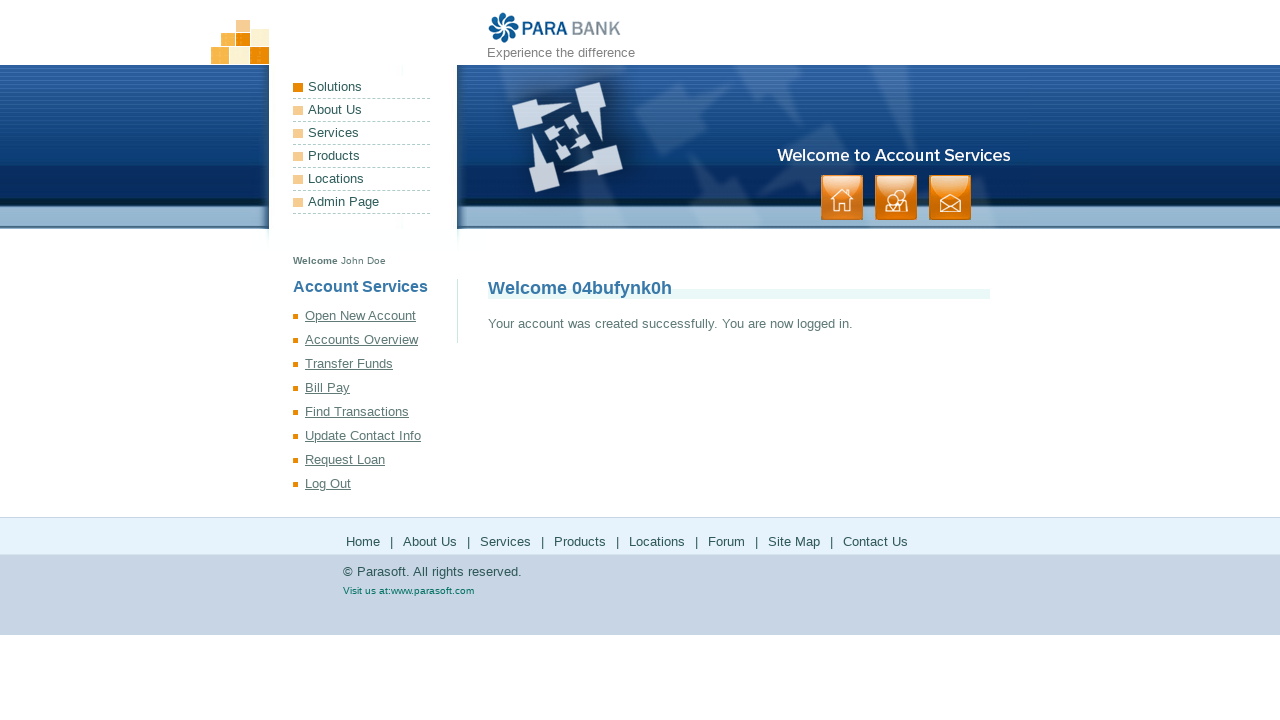